Tests various checkbox interactions including basic checkbox, notification checkbox, tri-state checkbox, toggle switch, and multi-select options on a checkbox demo page

Starting URL: https://leafground.com/checkbox.xhtml

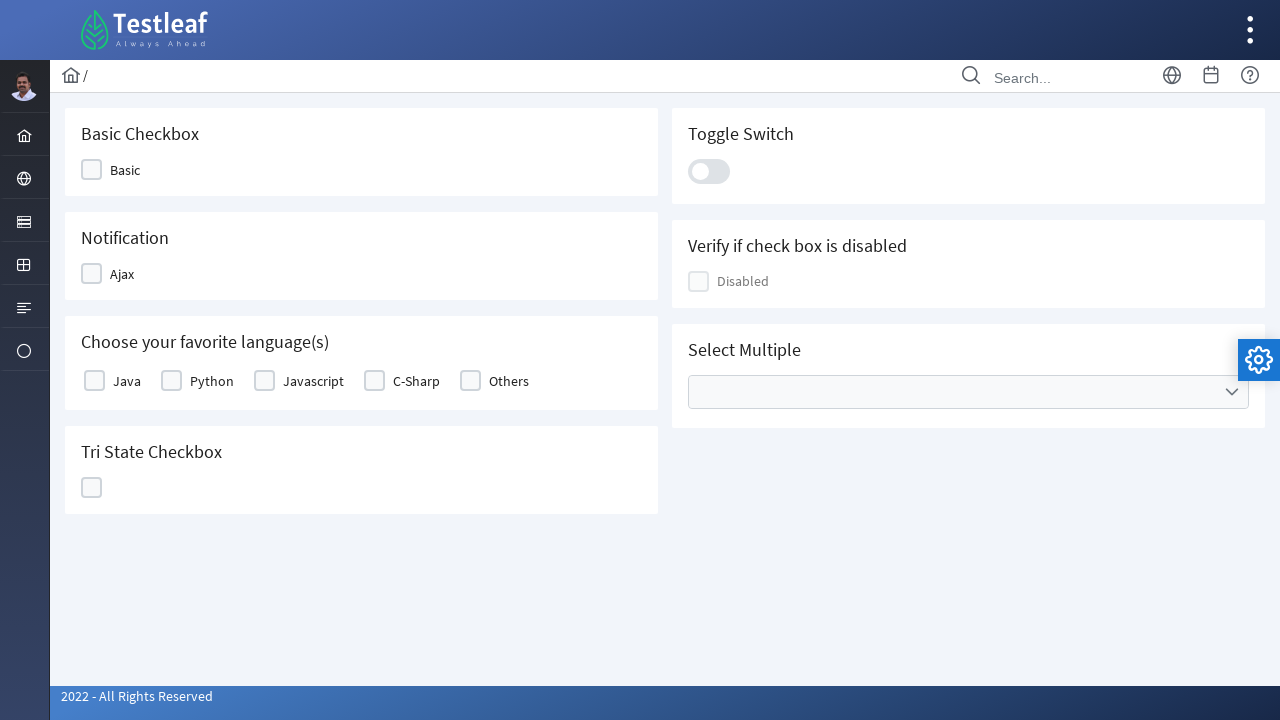

Clicked on the Basic Checkbox at (92, 170) on xpath=//div[@class='ui-chkbox-box ui-widget ui-corner-all ui-state-default']
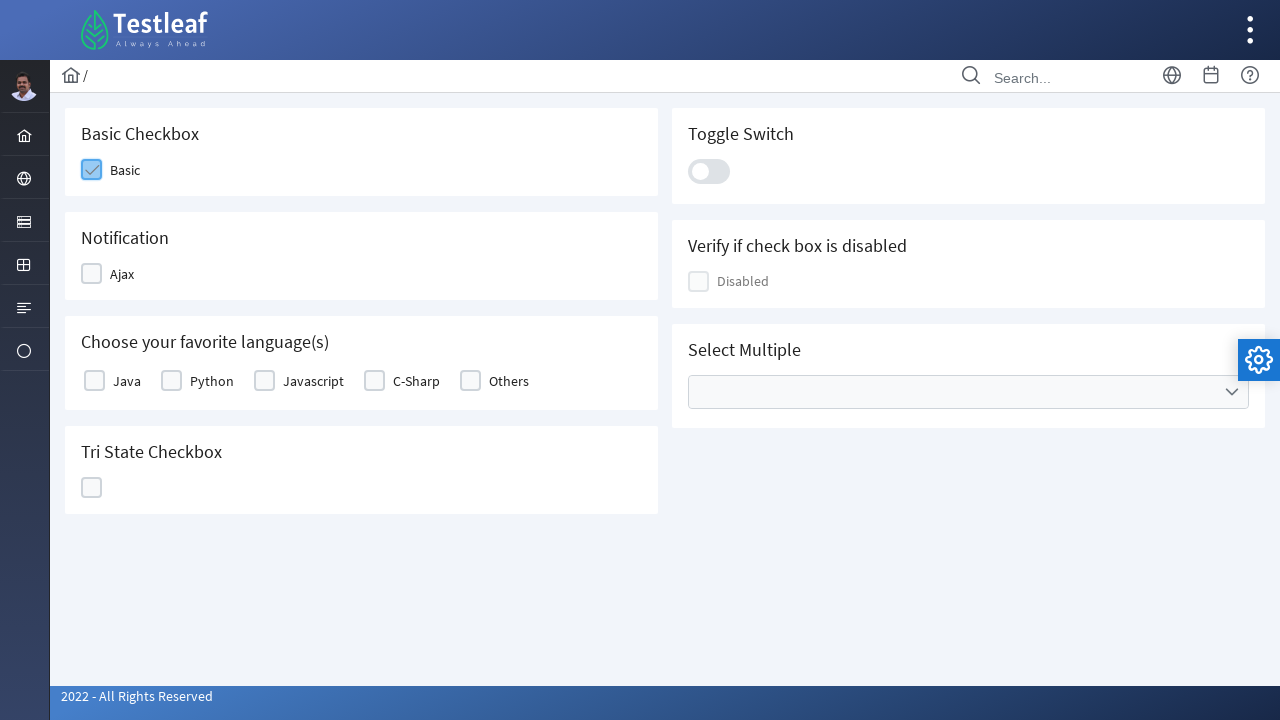

Clicked on the Notification Checkbox at (92, 274) on xpath=//div[@class='ui-chkbox-box ui-widget ui-corner-all ui-state-default']
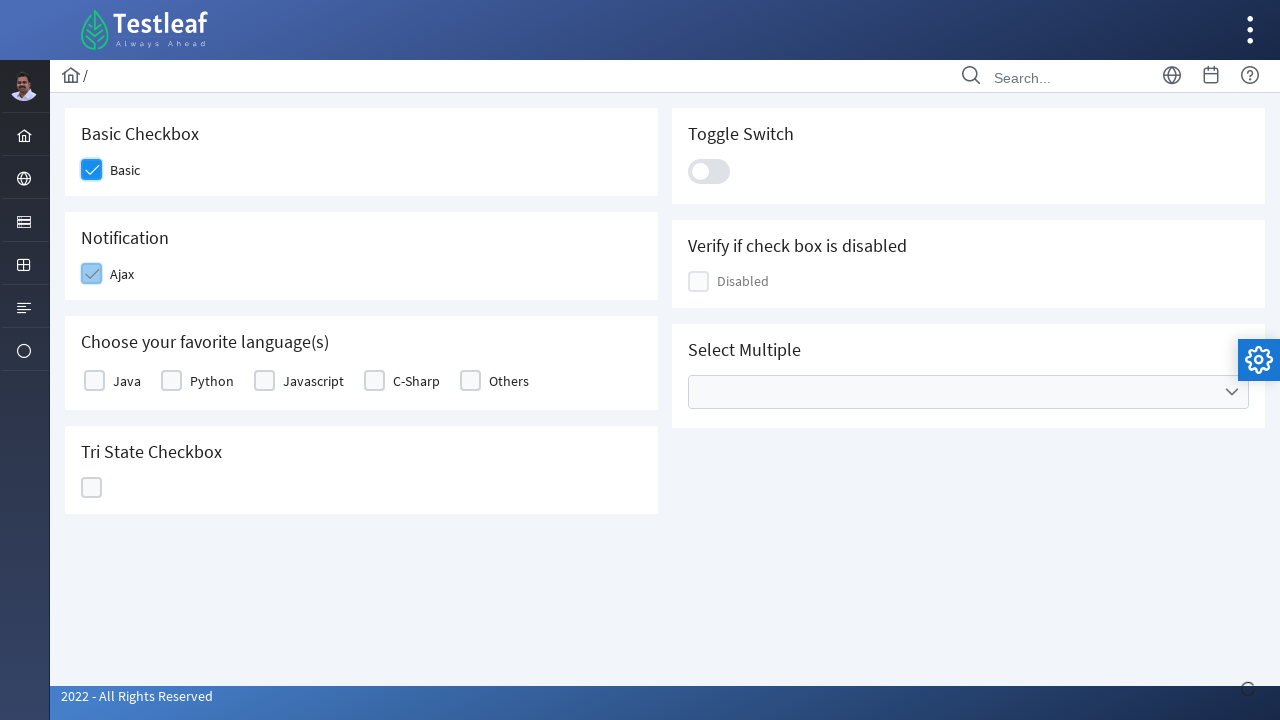

Notification message 'Checked' appeared
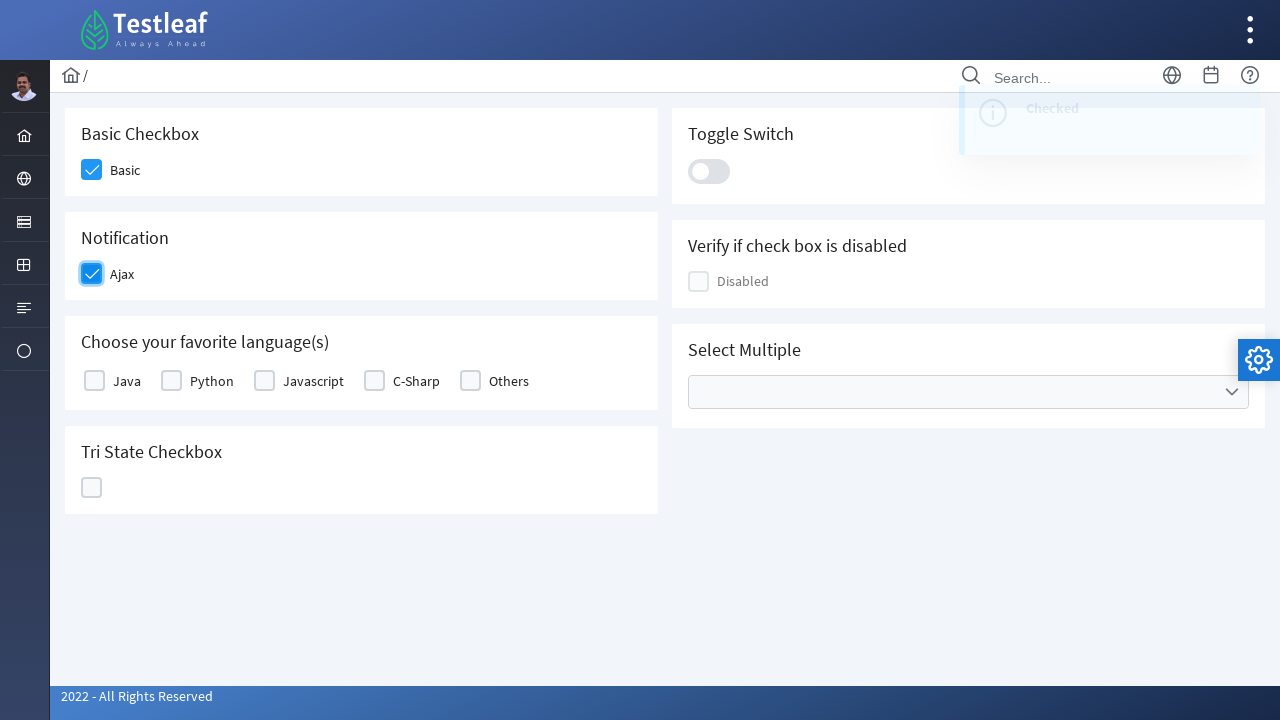

Clicked on favorite language checkbox at (94, 381) on xpath=//div[@class='ui-chkbox-box ui-widget ui-corner-all ui-state-default']
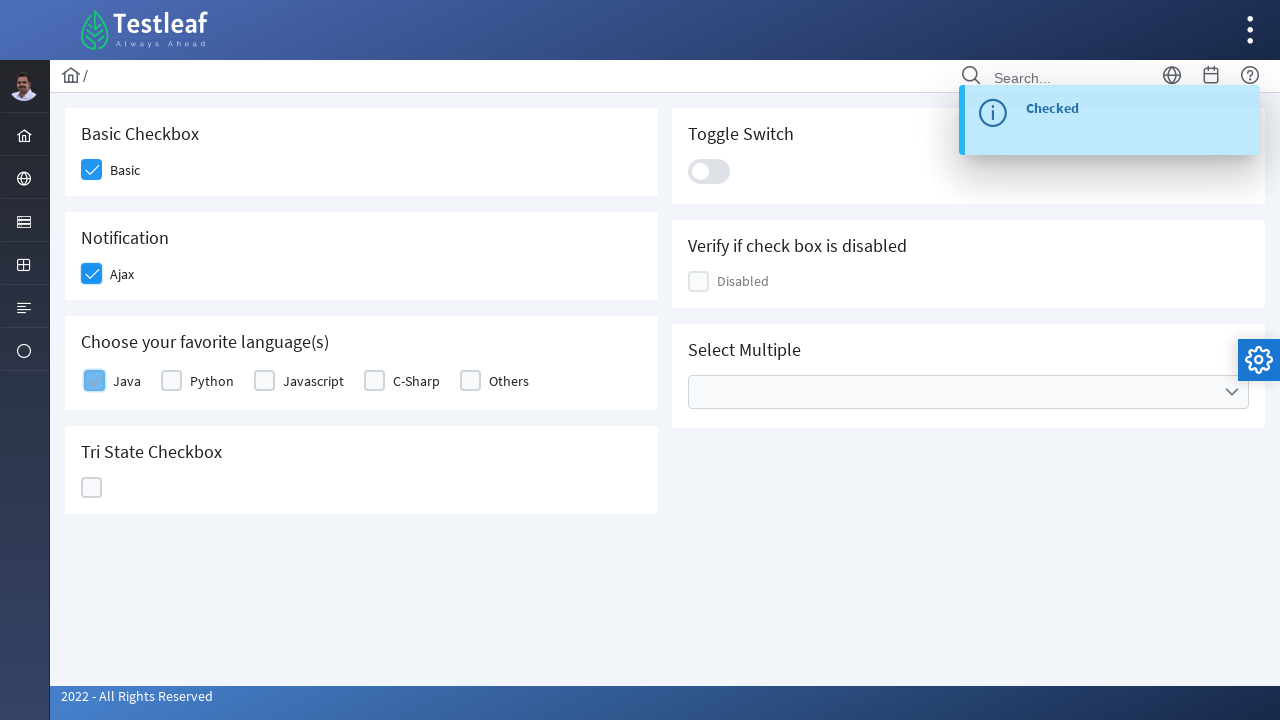

Clicked on the Tri-State Checkbox at (92, 488) on xpath=//div[@id='j_idt87:ajaxTriState']/div[2]
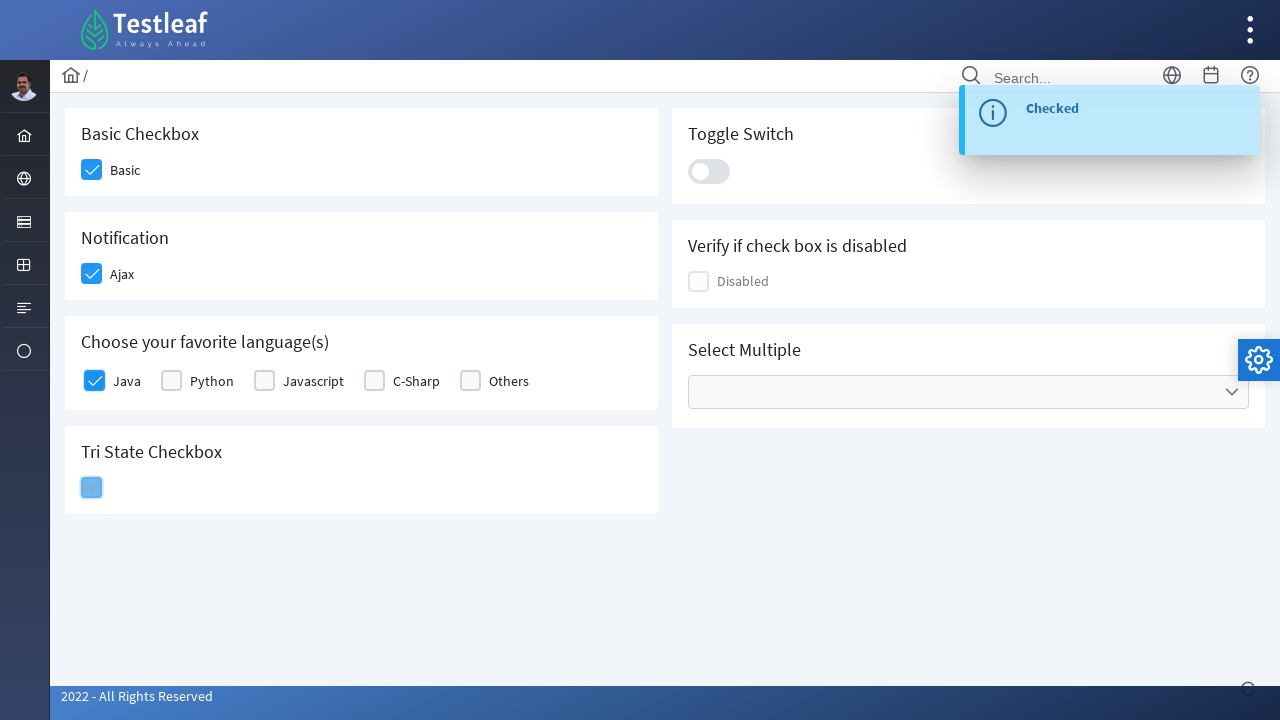

Clicked on the Toggle Switch at (709, 171) on xpath=//div[@class='ui-toggleswitch-slider']
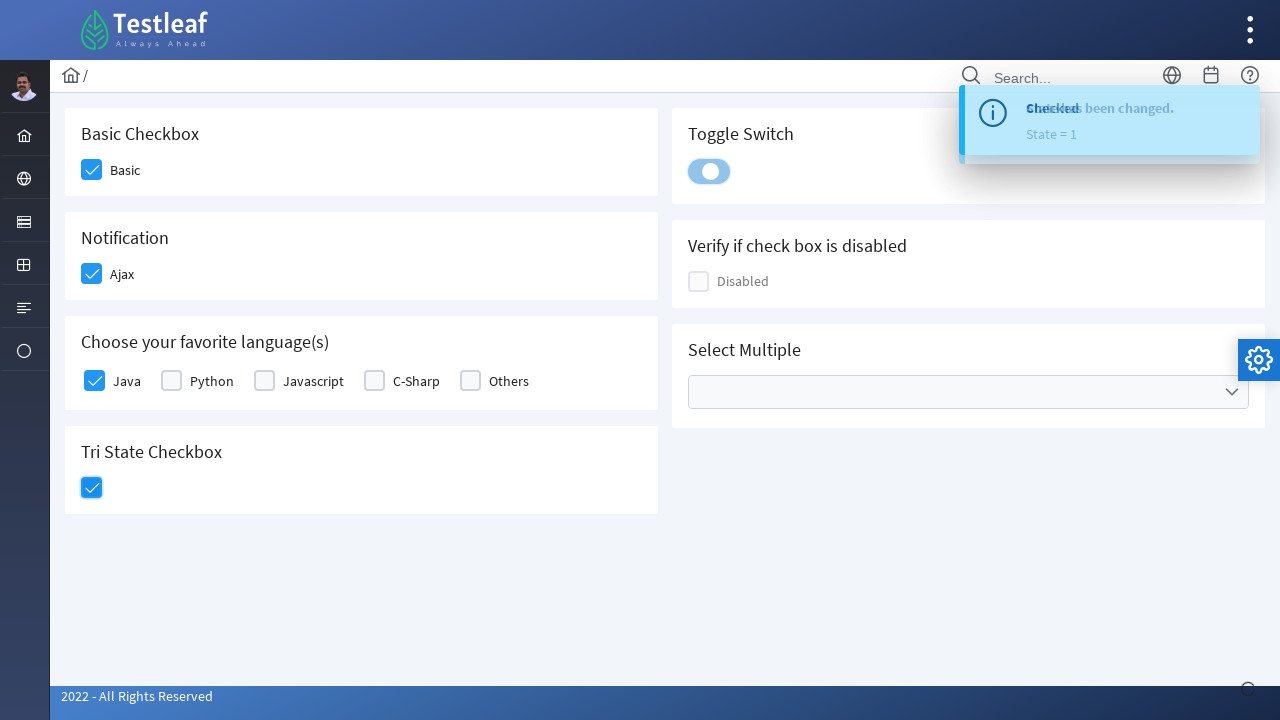

Opened multiple selection dropdown at (968, 392) on xpath=//div[@id='j_idt87:multiple']
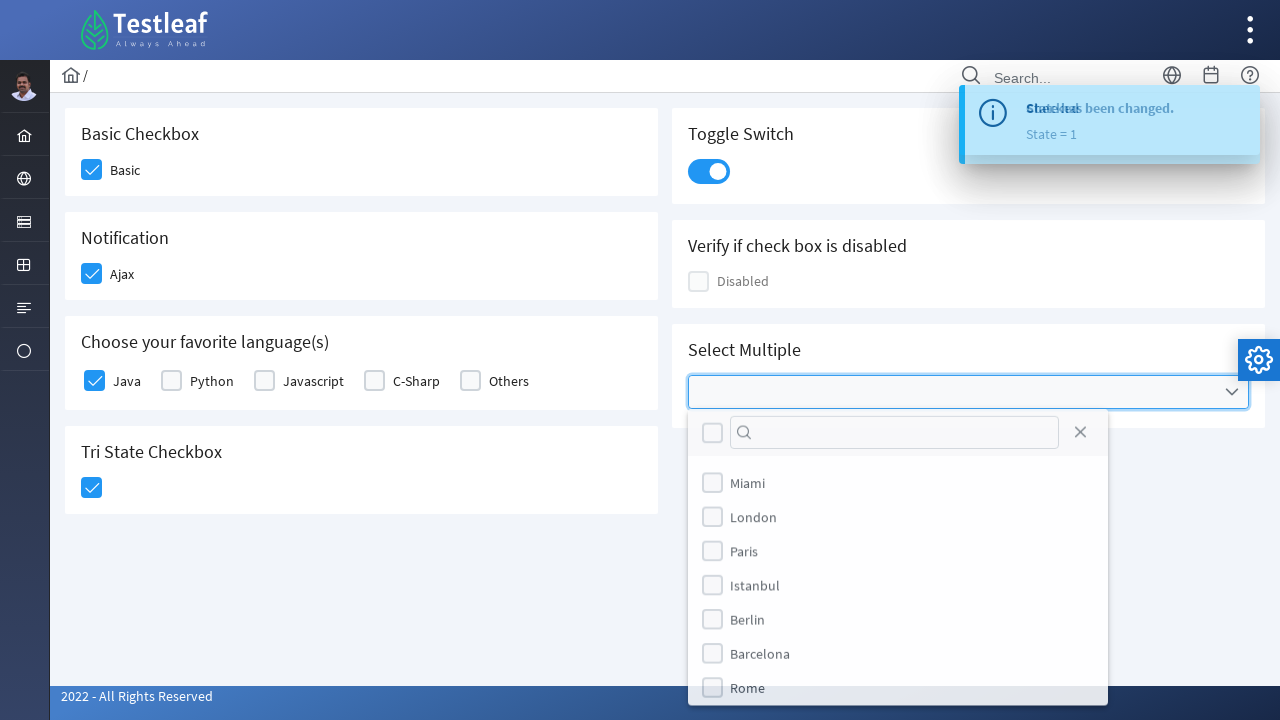

Selected Berlin option from dropdown at (712, 624) on xpath=//label[contains(text(),'Berlin')]/preceding-sibling::div/div[2]
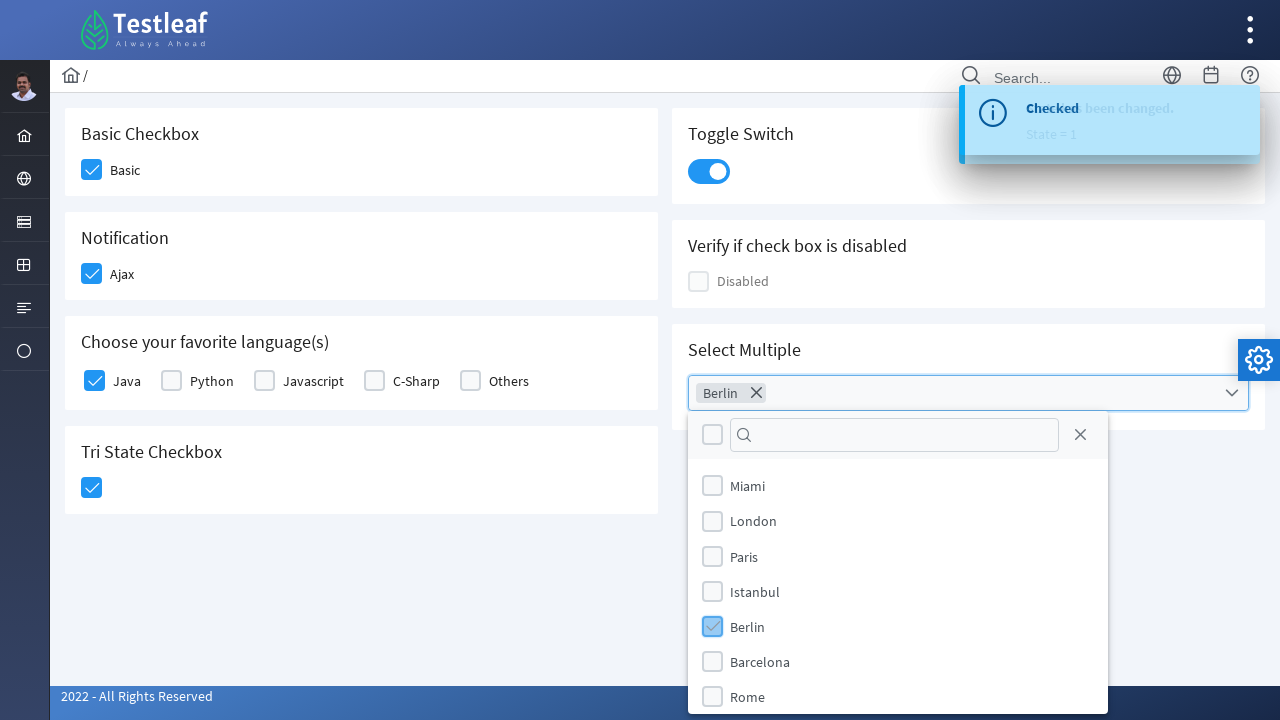

Selected Rome option from dropdown at (712, 697) on xpath=//label[contains(text(),'Rome')]/preceding-sibling::div/div[2]
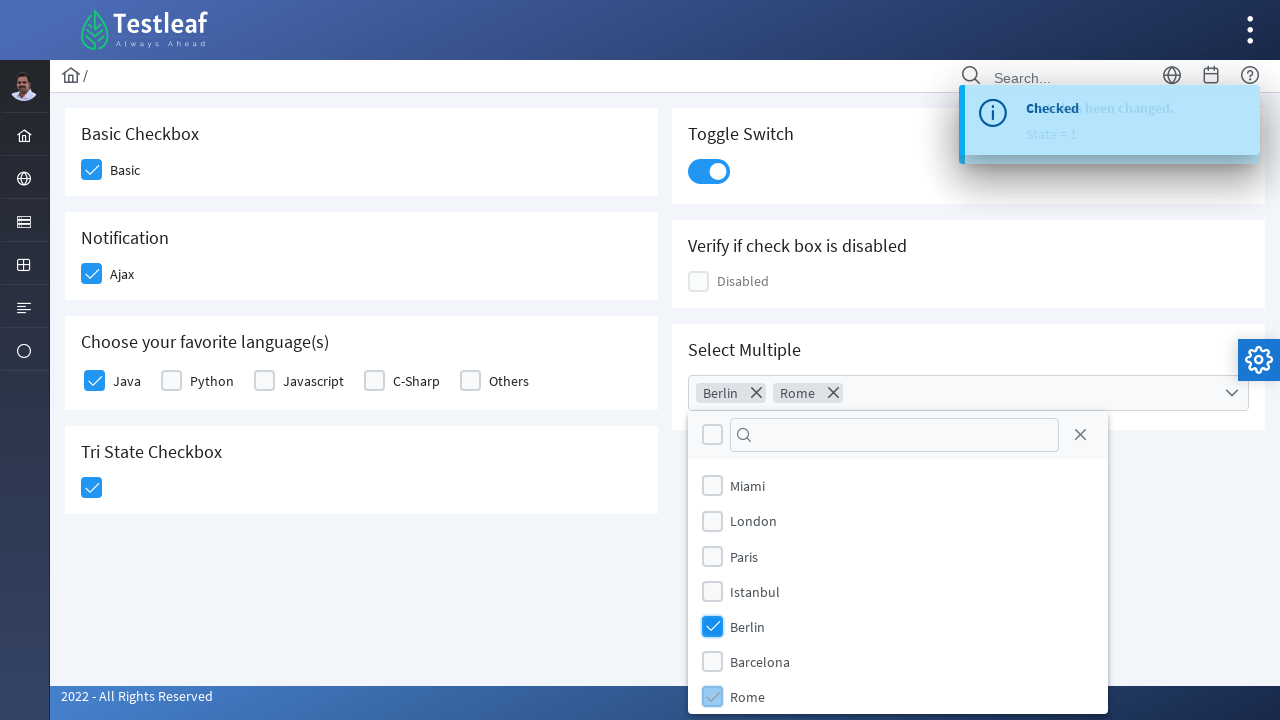

Closed multiple selection dropdown at (968, 393) on xpath=//div[@id='j_idt87:multiple']
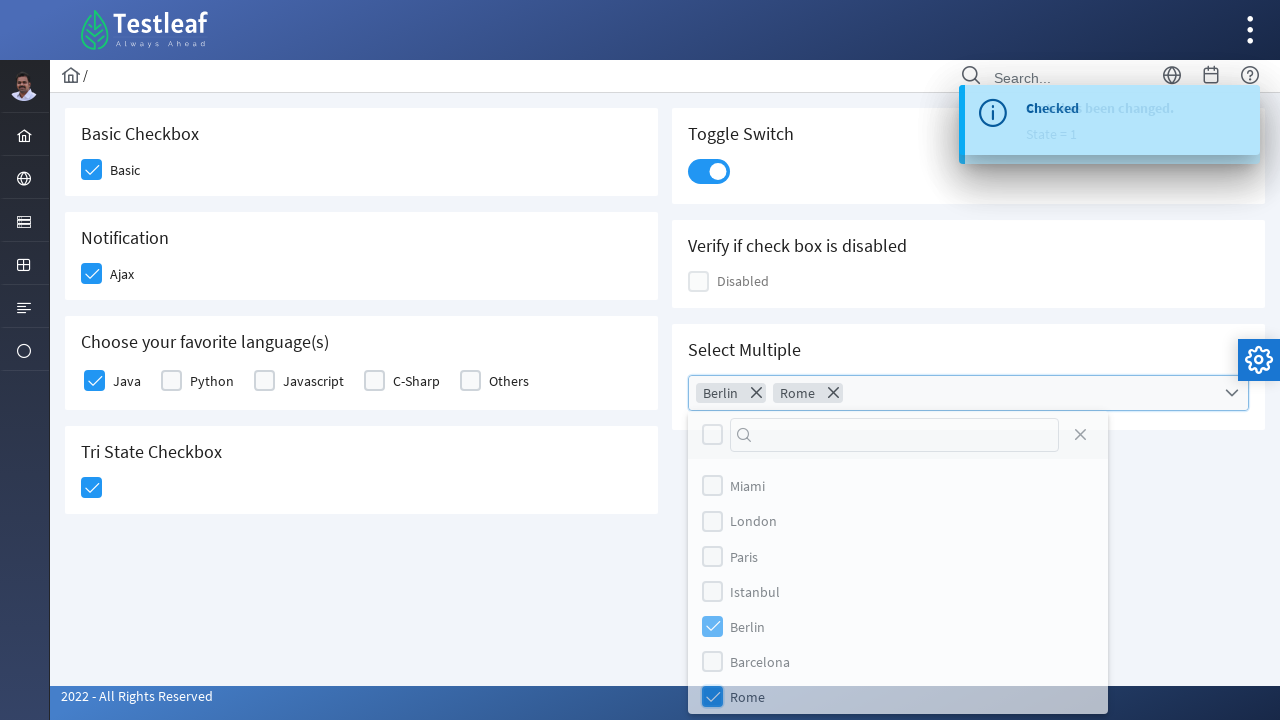

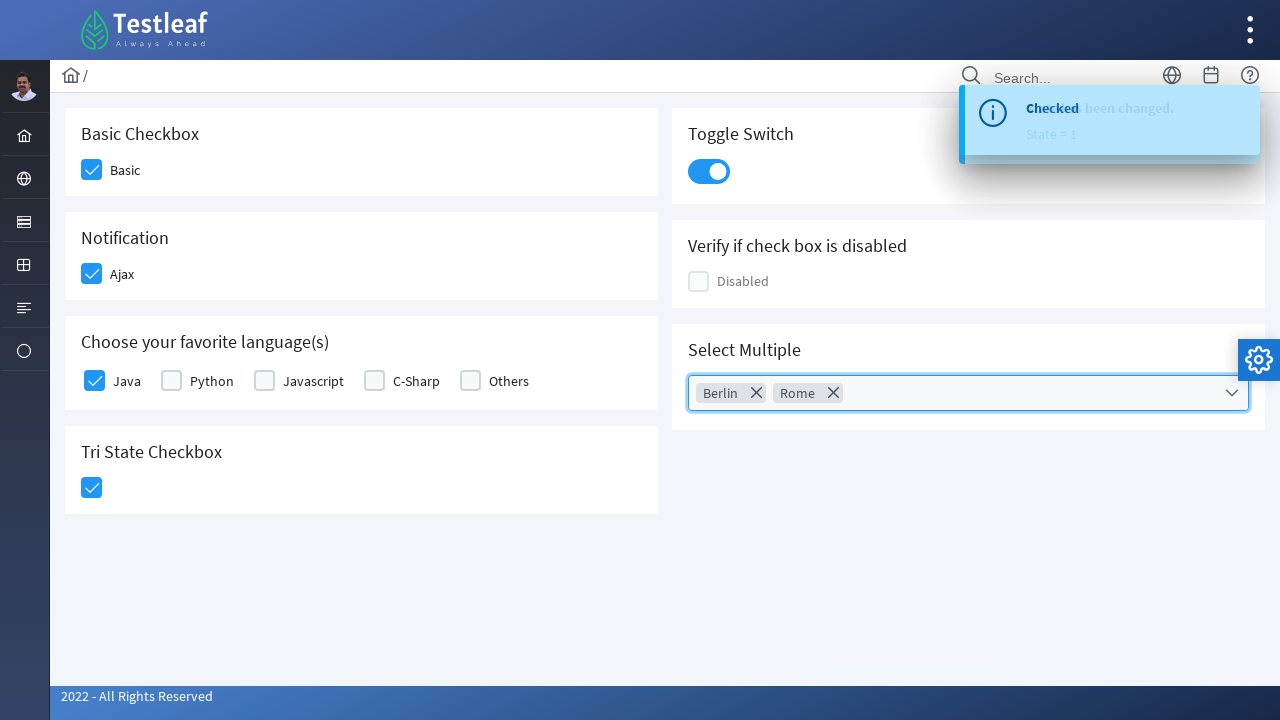